Tests JavaScript prompt dialog by accepting, canceling, and entering text in different scenarios

Starting URL: https://the-internet.herokuapp.com/javascript_alerts

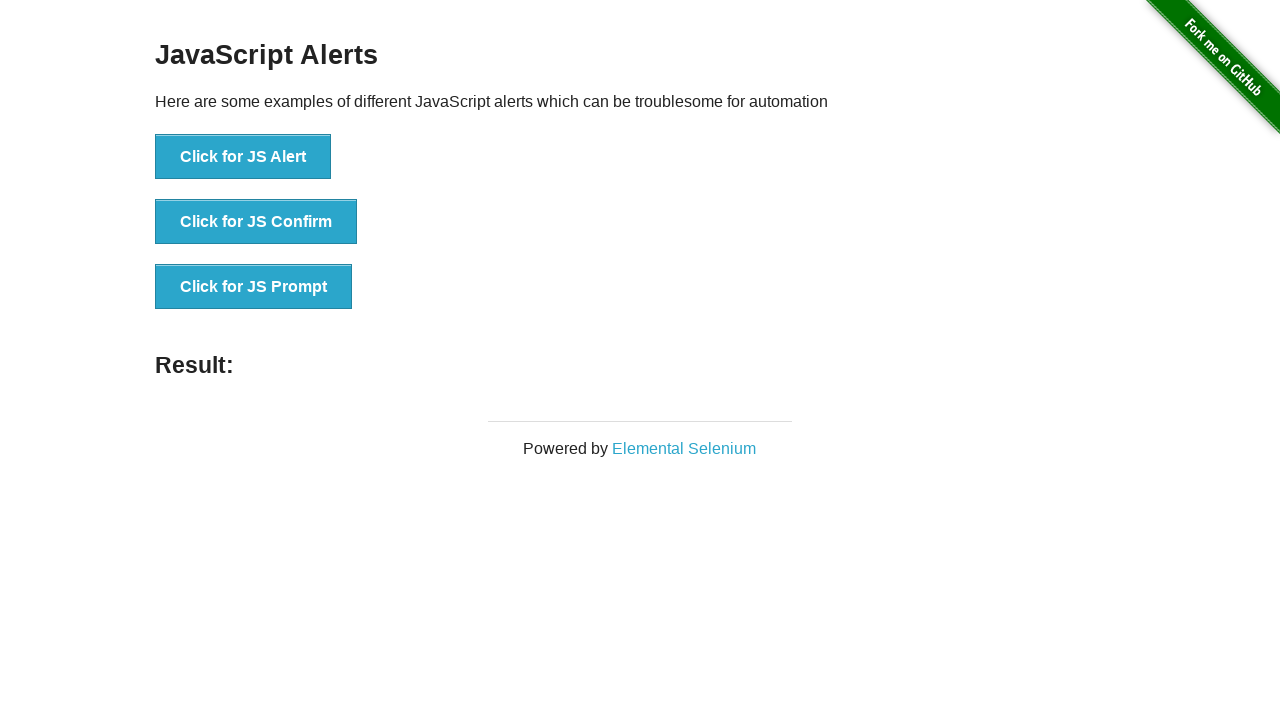

Set up dialog handler to accept prompts
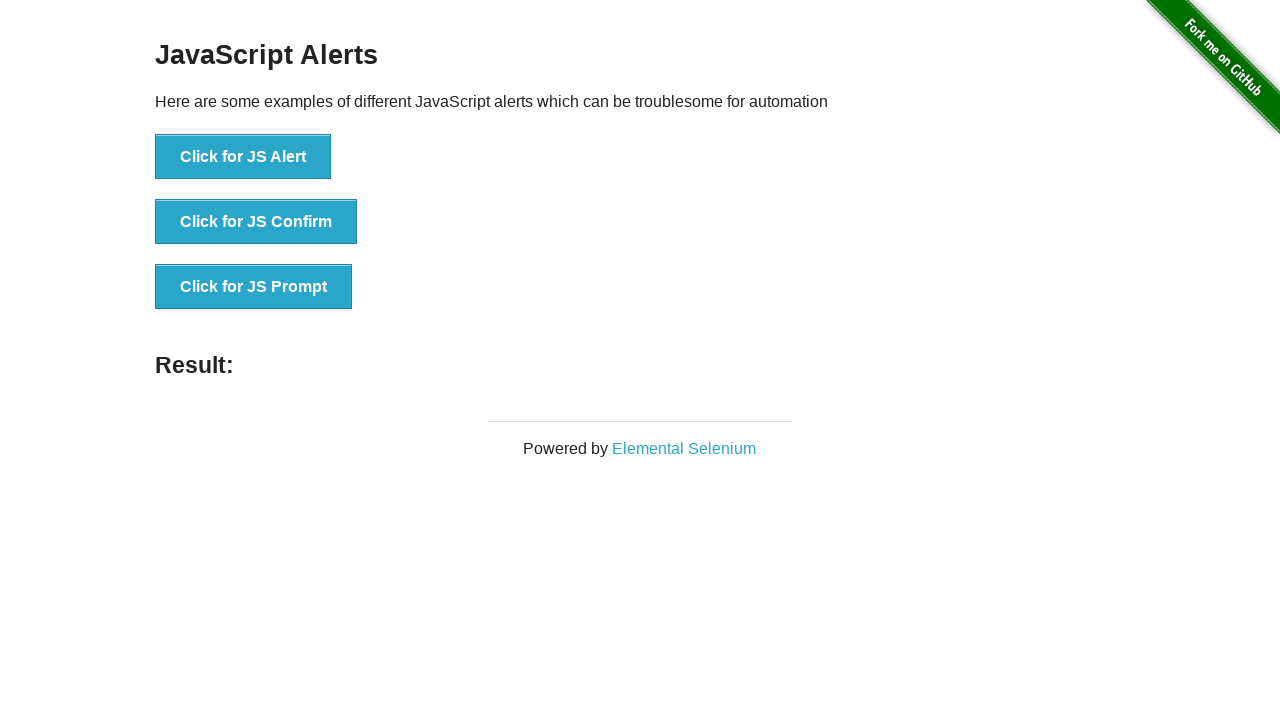

Clicked jsPrompt button to trigger prompt dialog at (254, 287) on button[onclick='jsPrompt()']
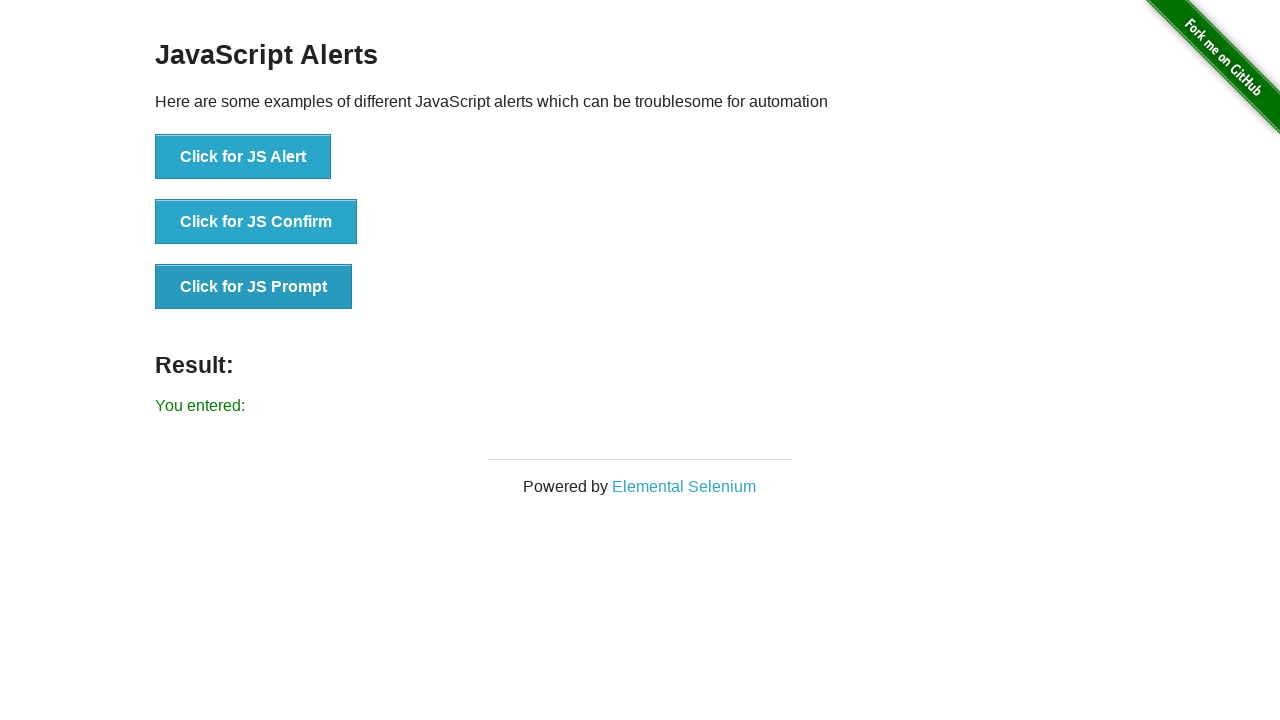

Retrieved result text after accepting prompt with default value
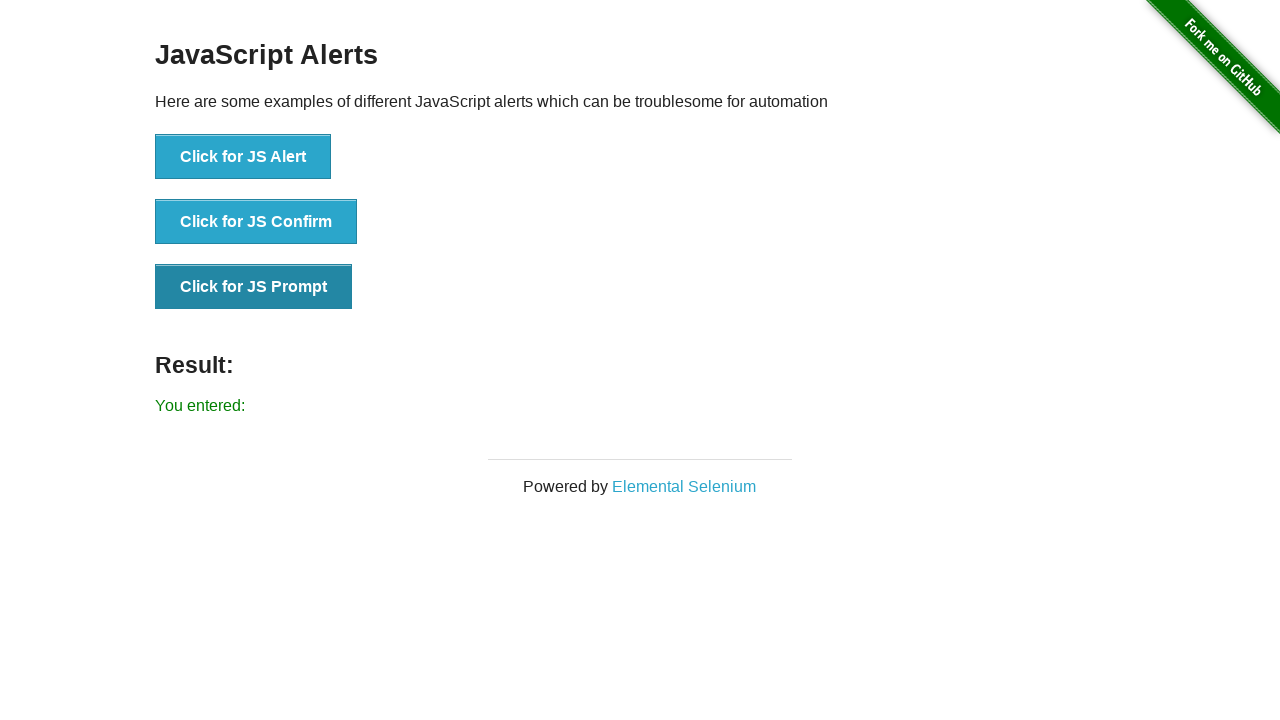

Set up dialog handler to dismiss/cancel prompts
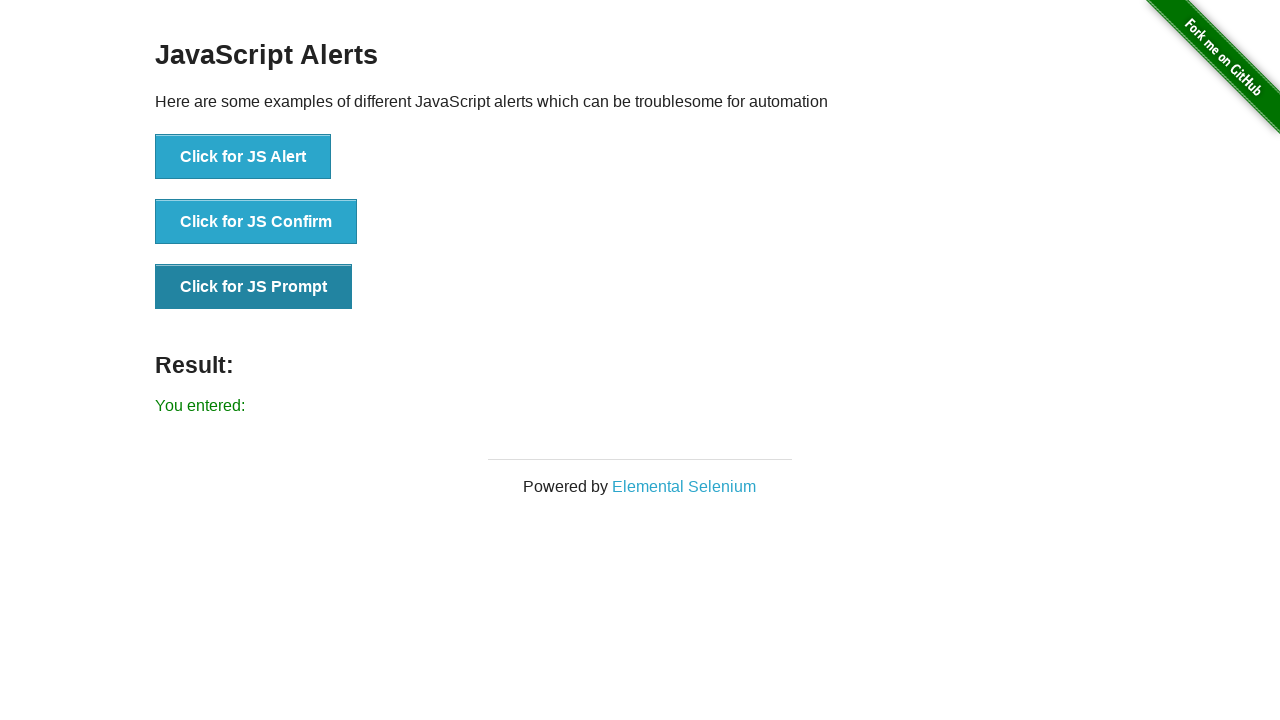

Clicked jsPrompt button to trigger prompt dialog for cancel test at (254, 287) on button[onclick='jsPrompt()']
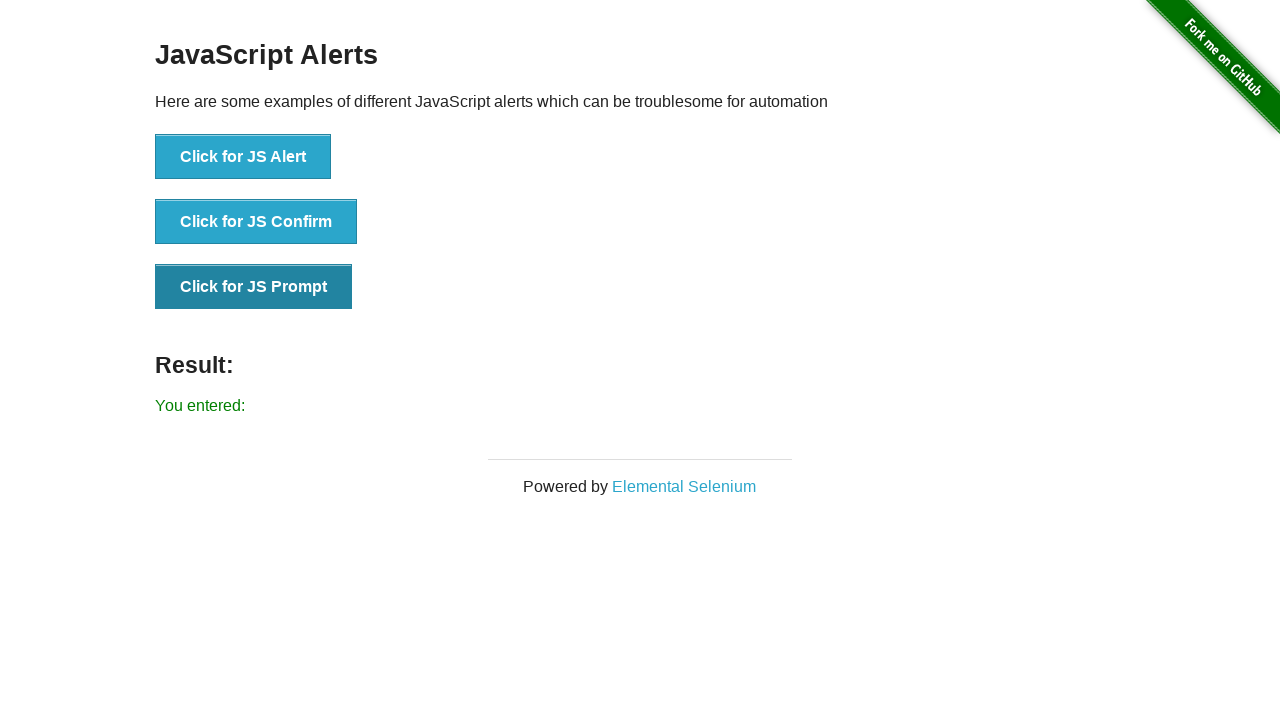

Retrieved result text after canceling prompt
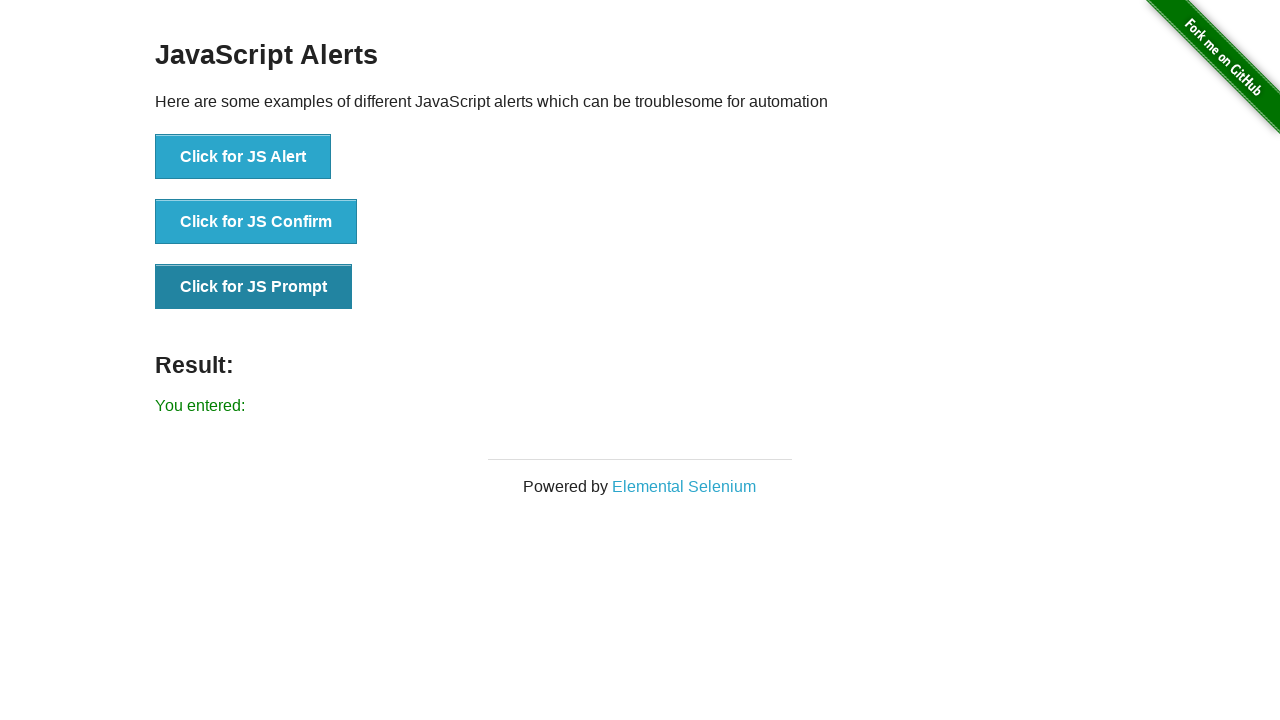

Set up dialog handler to accept prompts with custom text
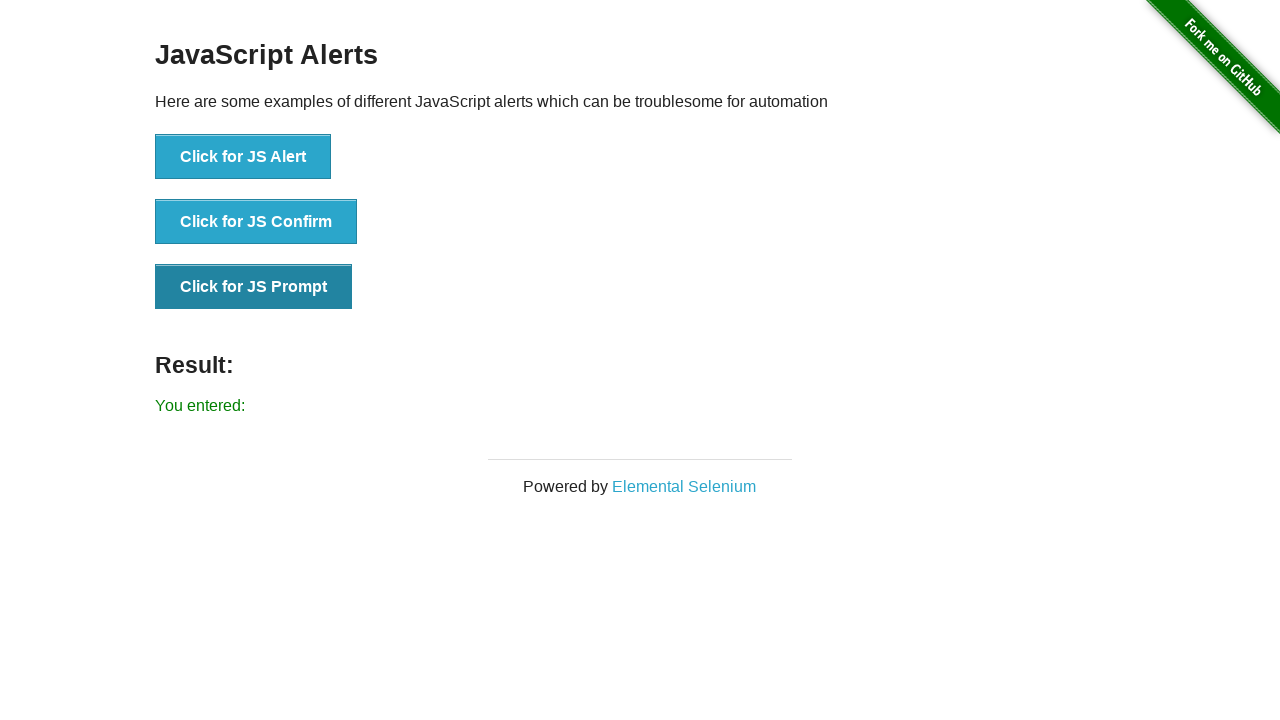

Clicked jsPrompt button to trigger prompt dialog for text input test at (254, 287) on button[onclick='jsPrompt()']
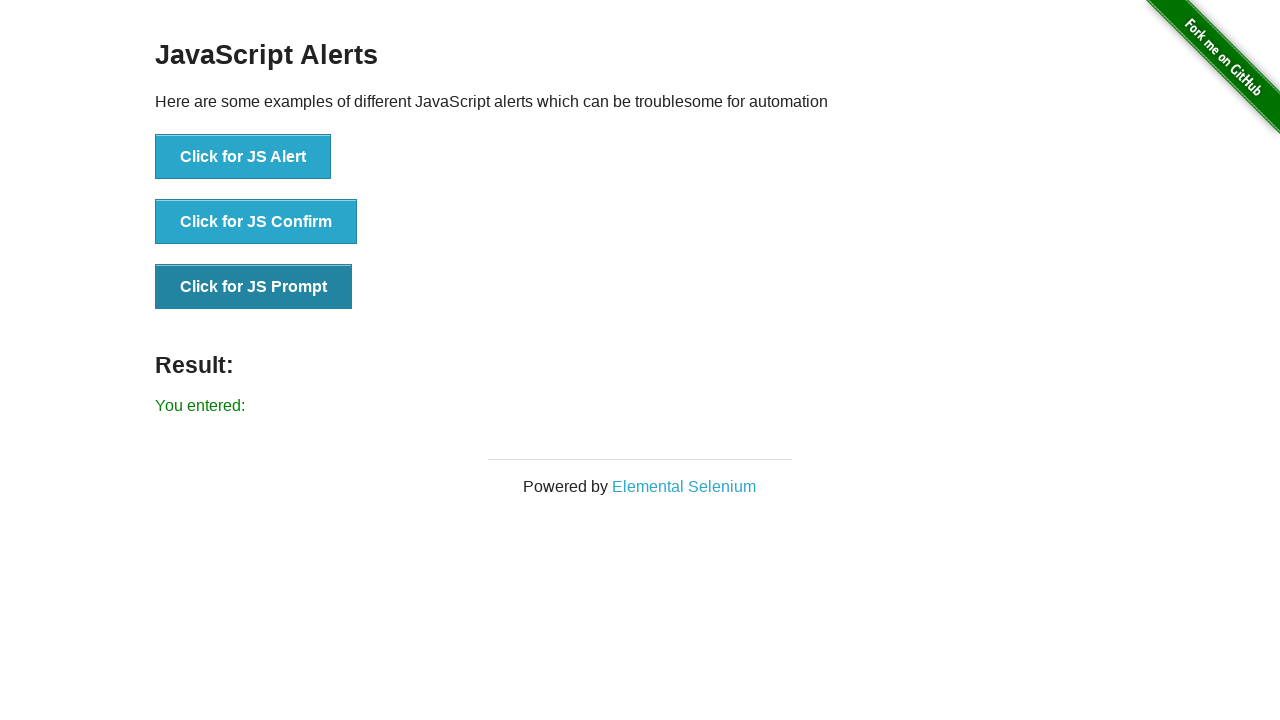

Retrieved result text after entering 'Test input text' in prompt
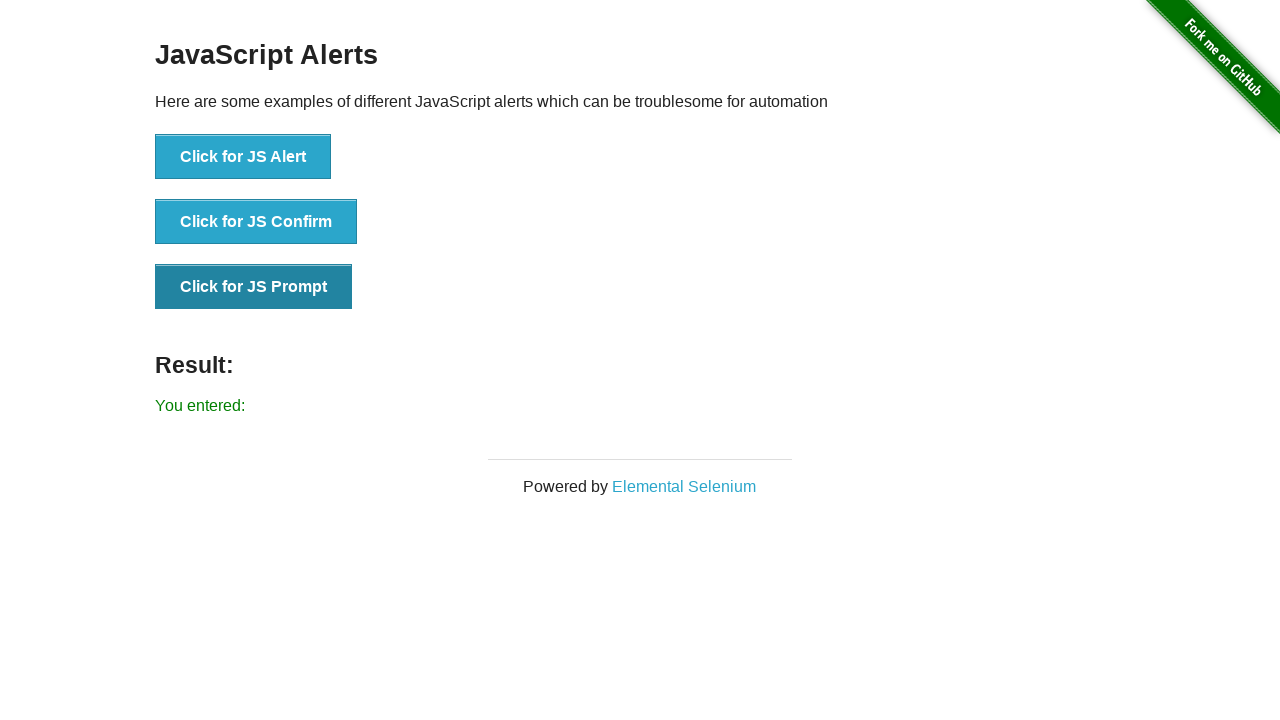

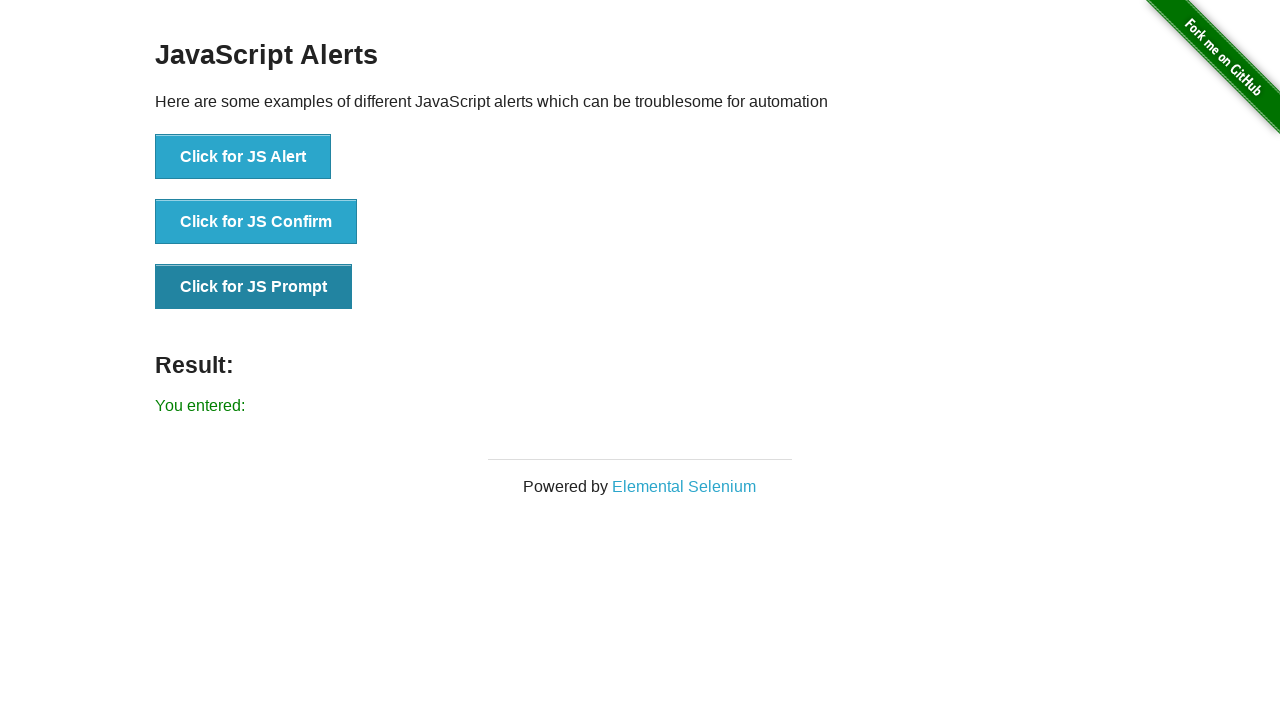